Tests navigation by clicking the AT Site link in the menu

Starting URL: https://practice.automationtesting.in/

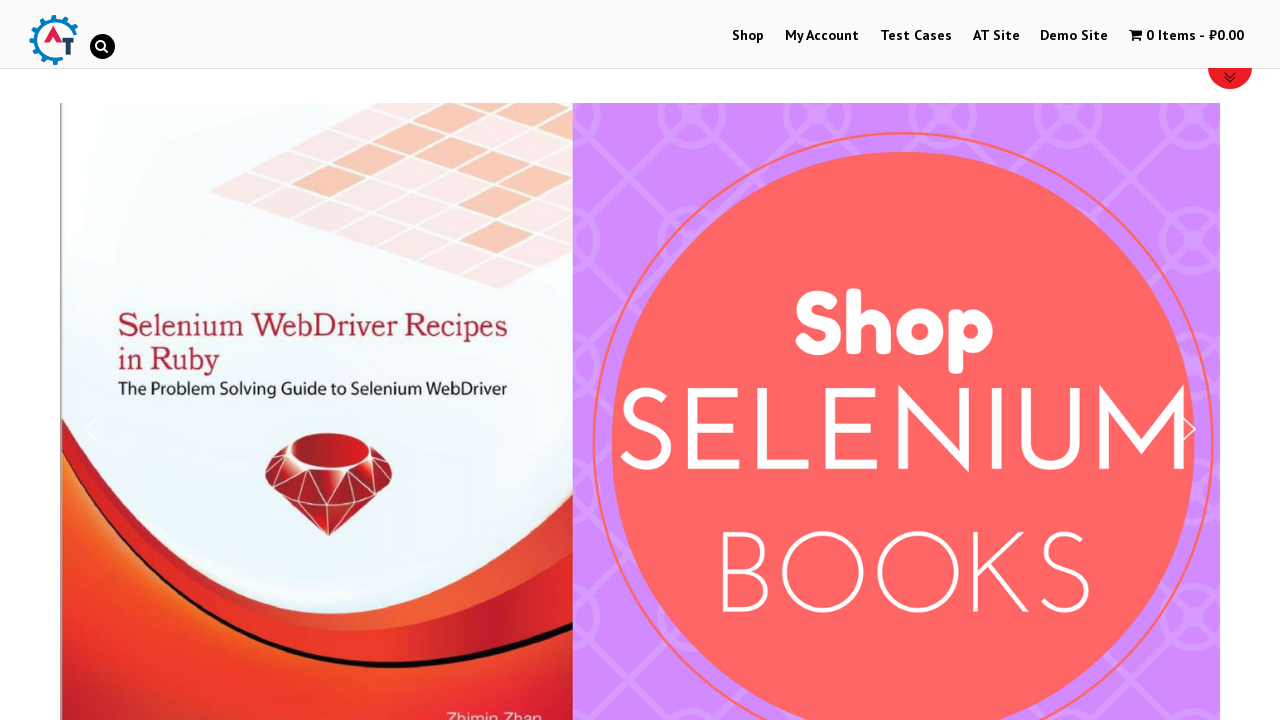

Clicked AT Site link in menu at (996, 36) on text=AT Site
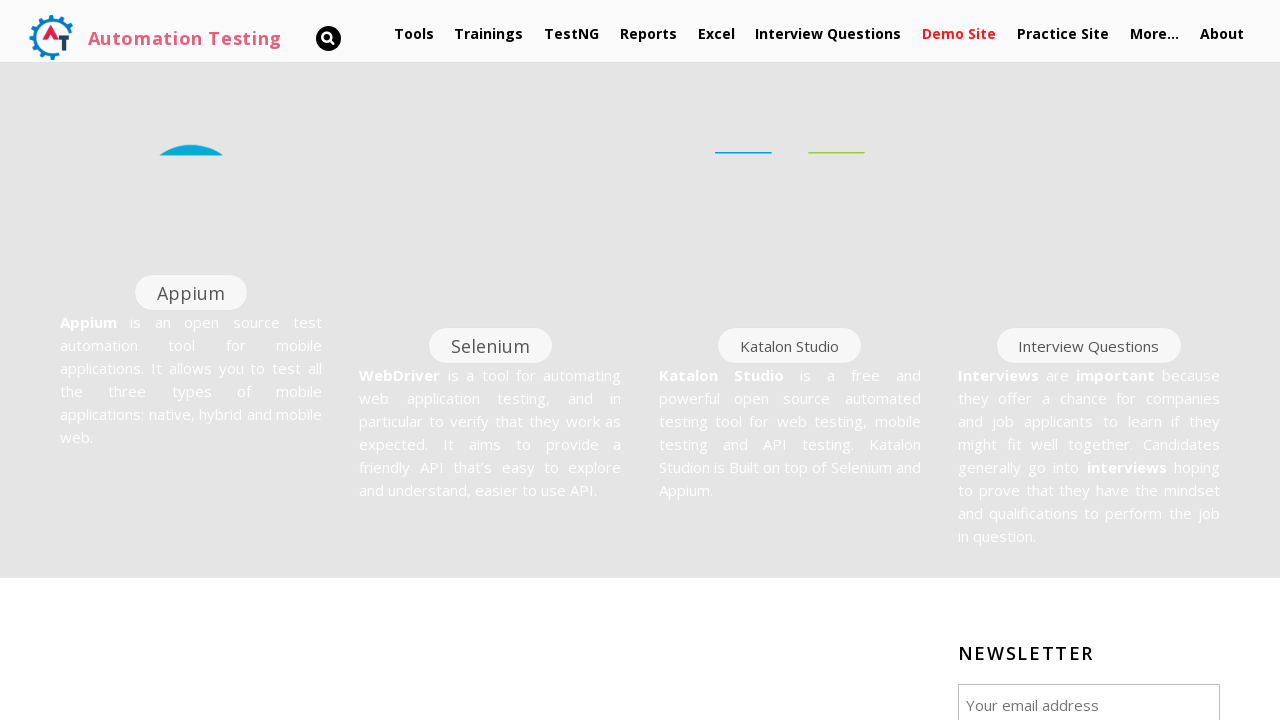

AT Site page loaded and network idle
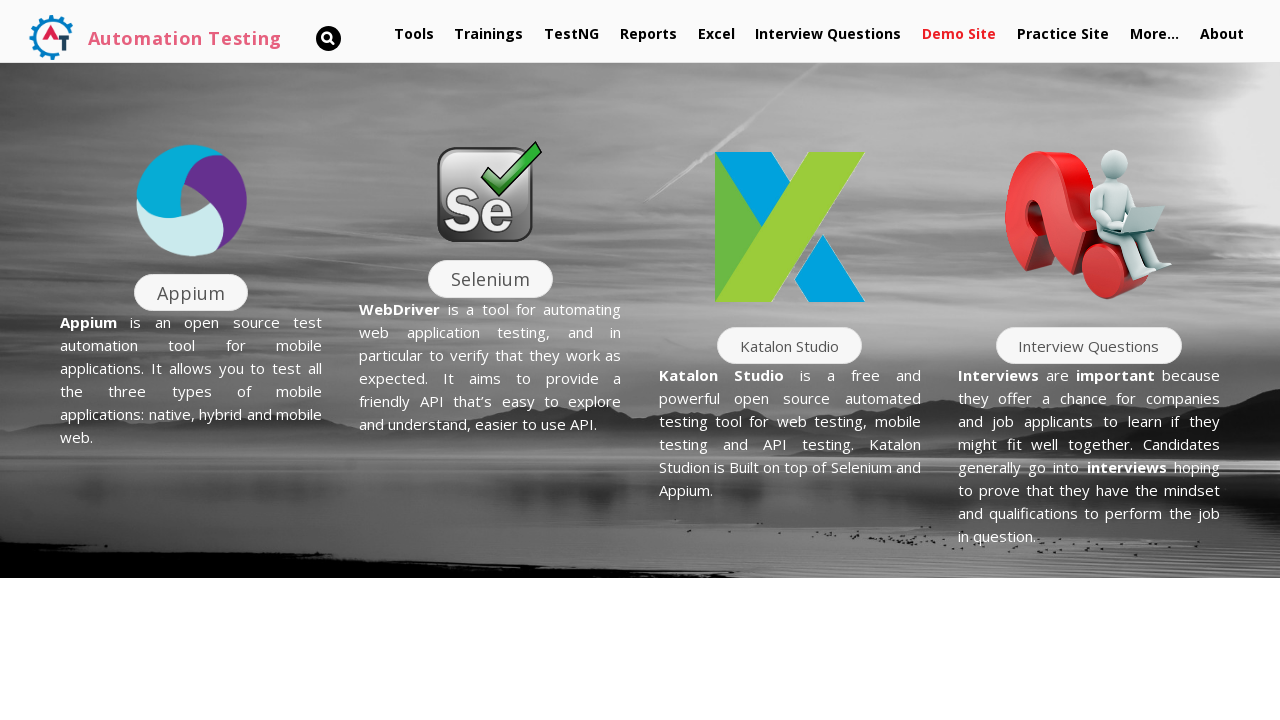

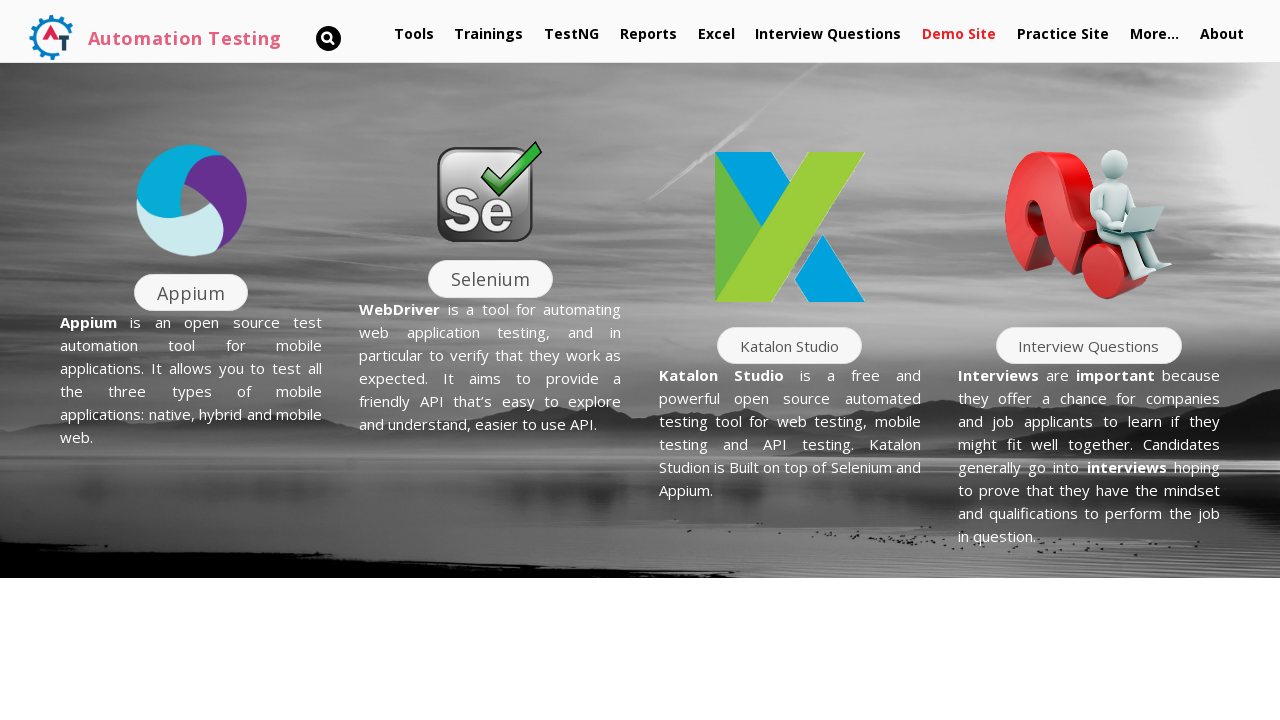